Tests a more resilient approach to working with multiple windows by storing window handles and iterating through them to find the new window.

Starting URL: http://the-internet.herokuapp.com/windows

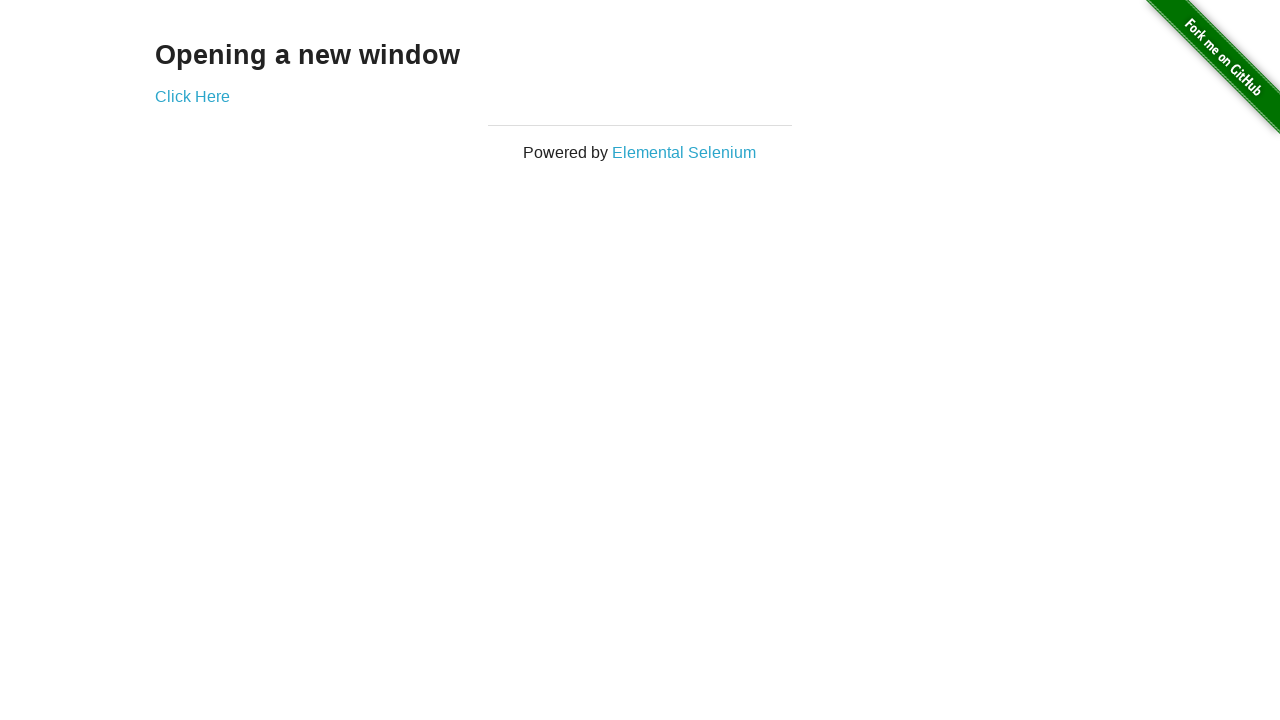

Stored reference to original page
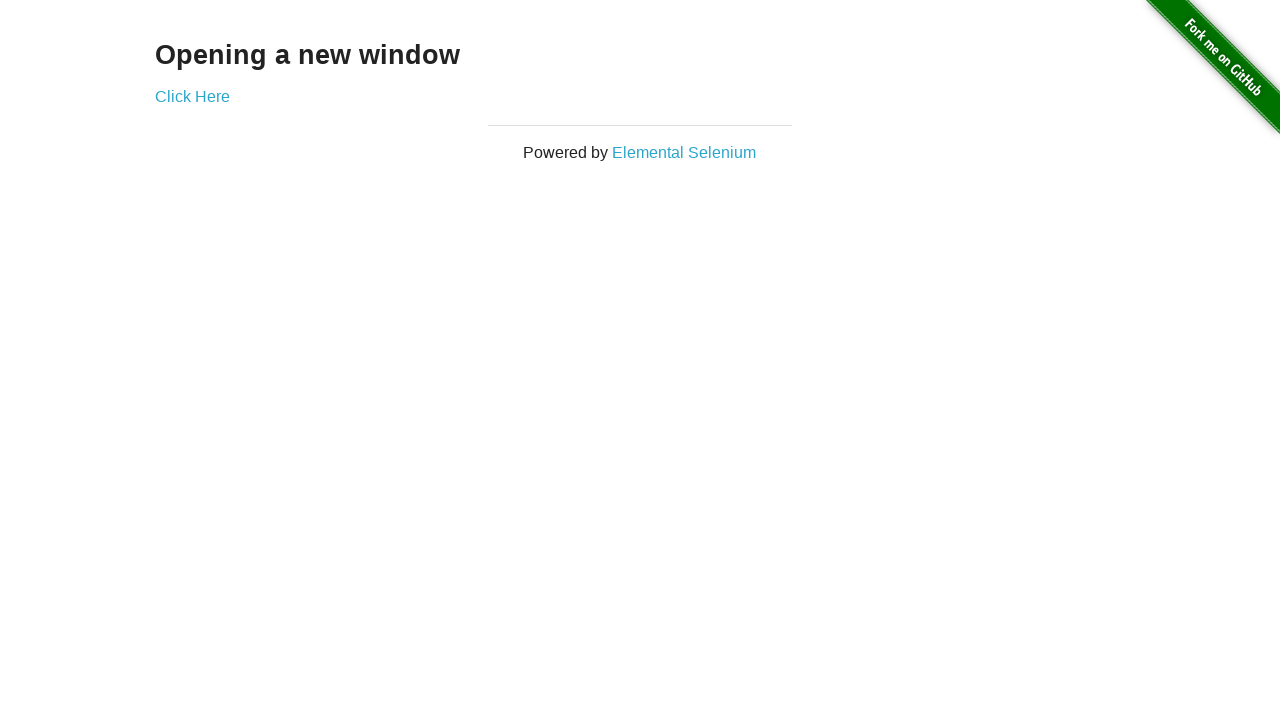

Clicked link to open new window at (192, 96) on .example a
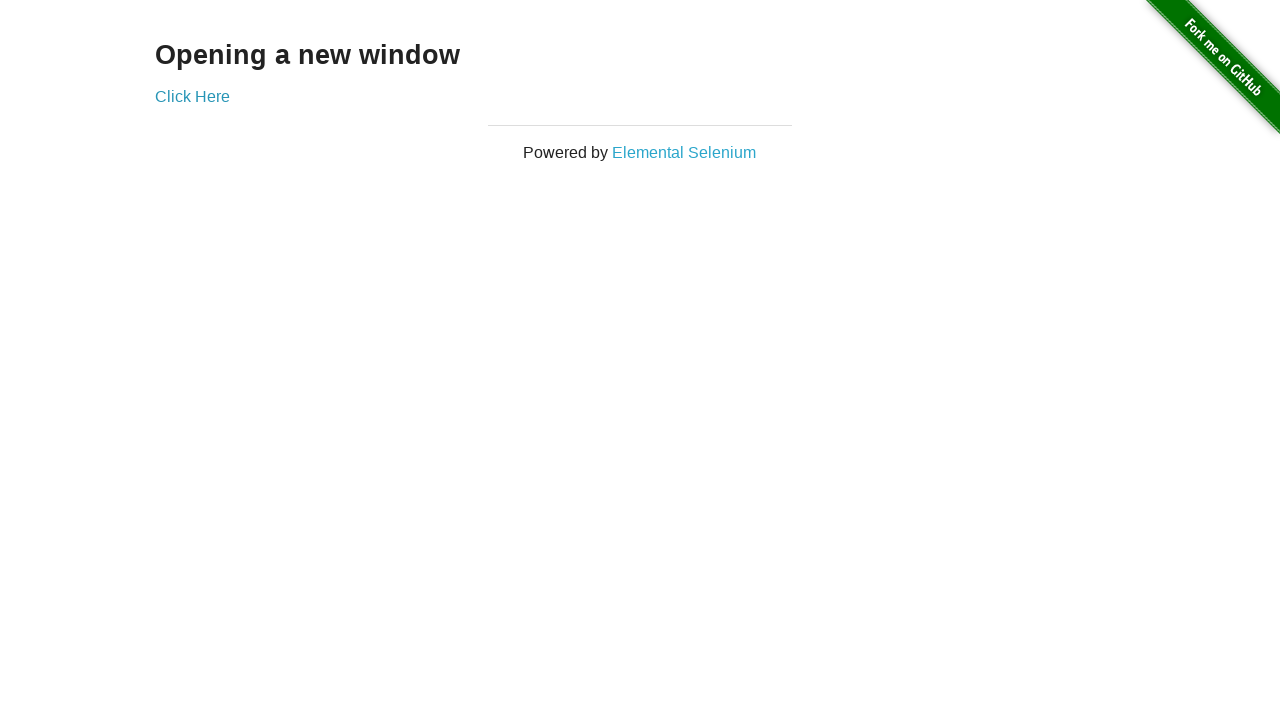

Captured new page object from context
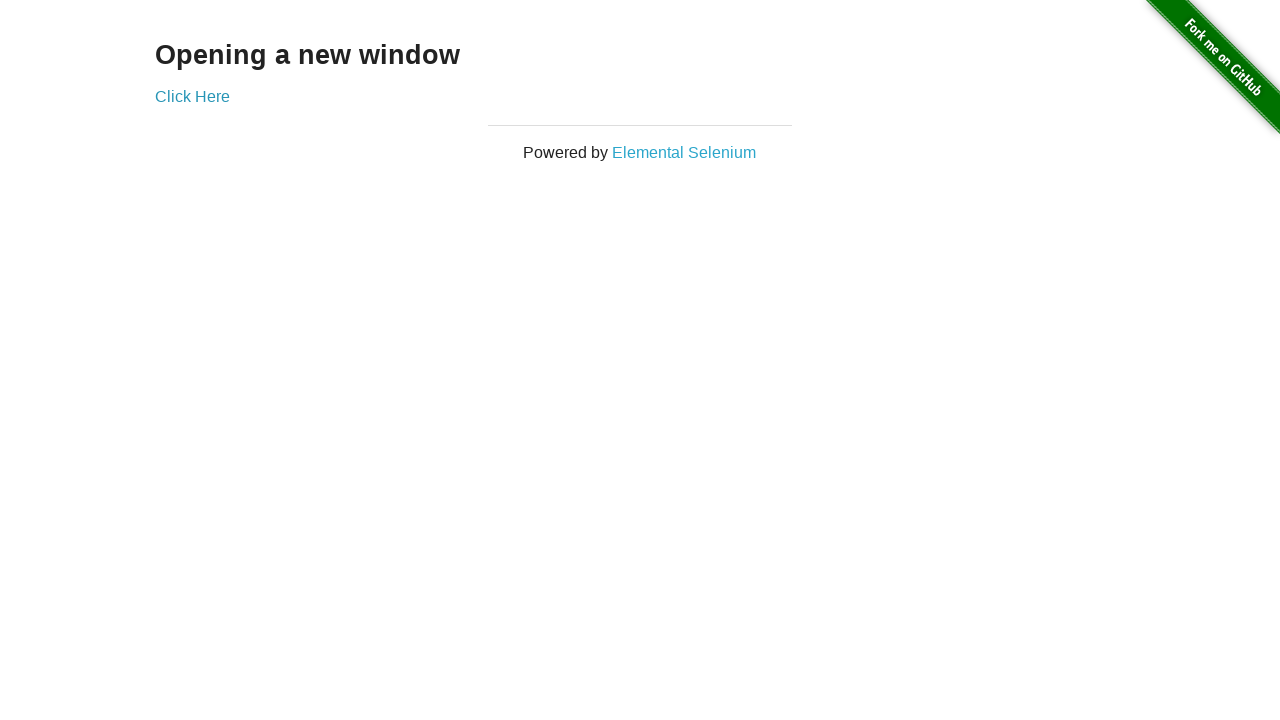

Verified original window title is not 'New Window'
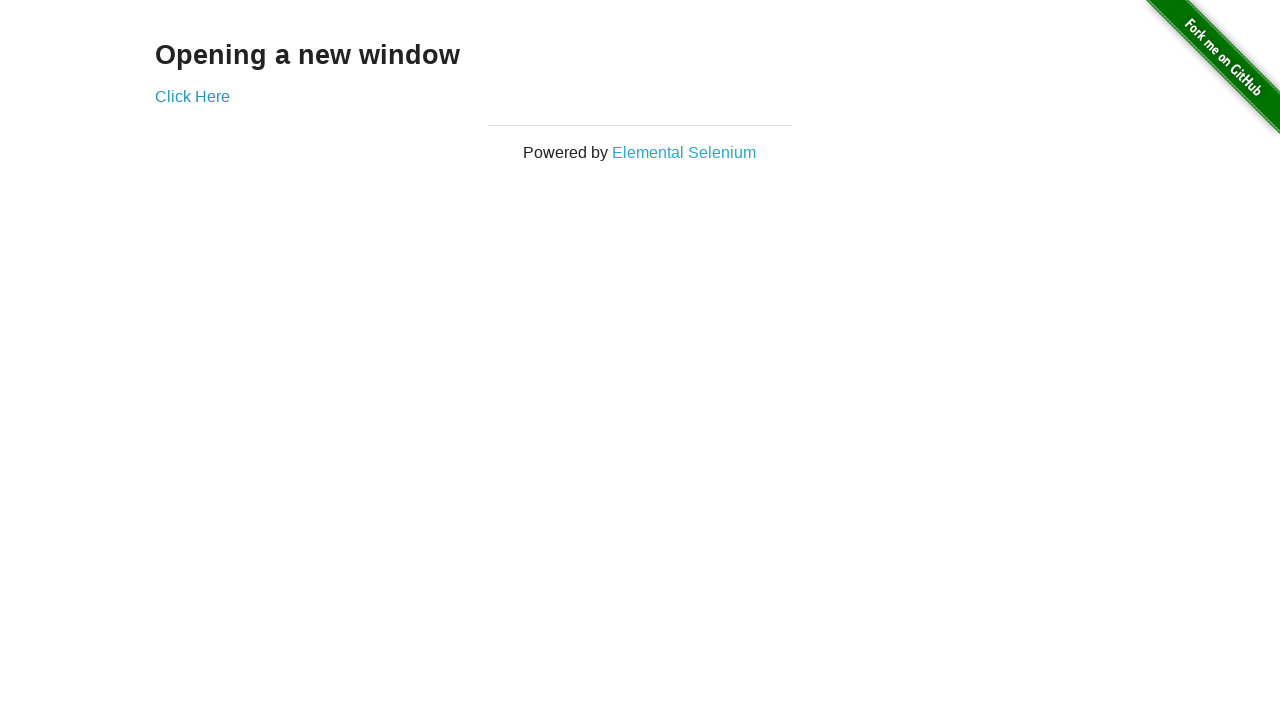

New window loaded successfully
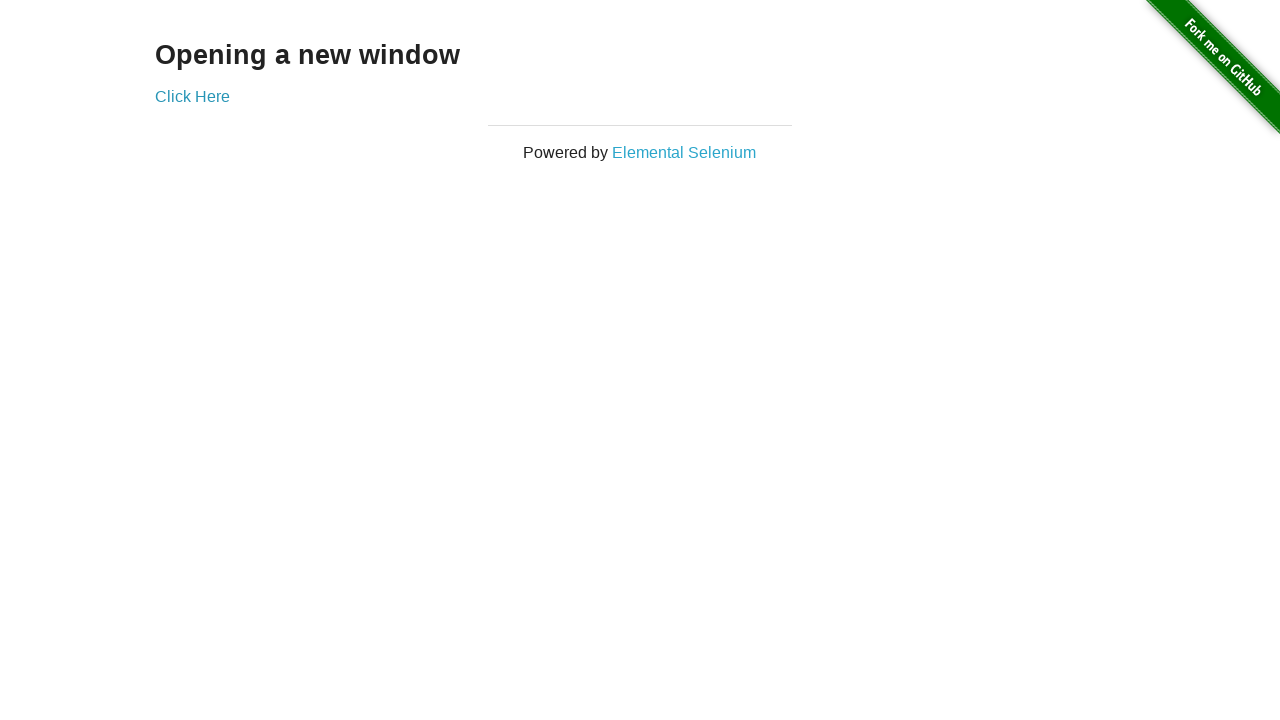

Verified new window title is 'New Window'
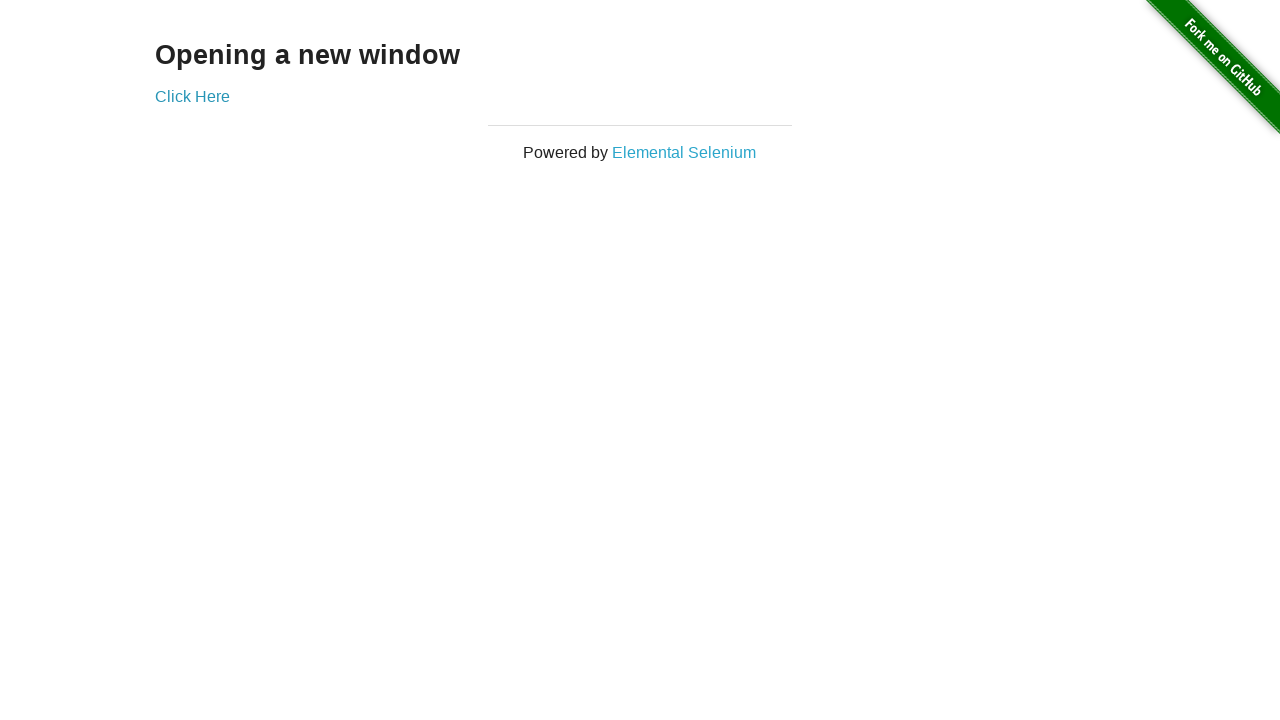

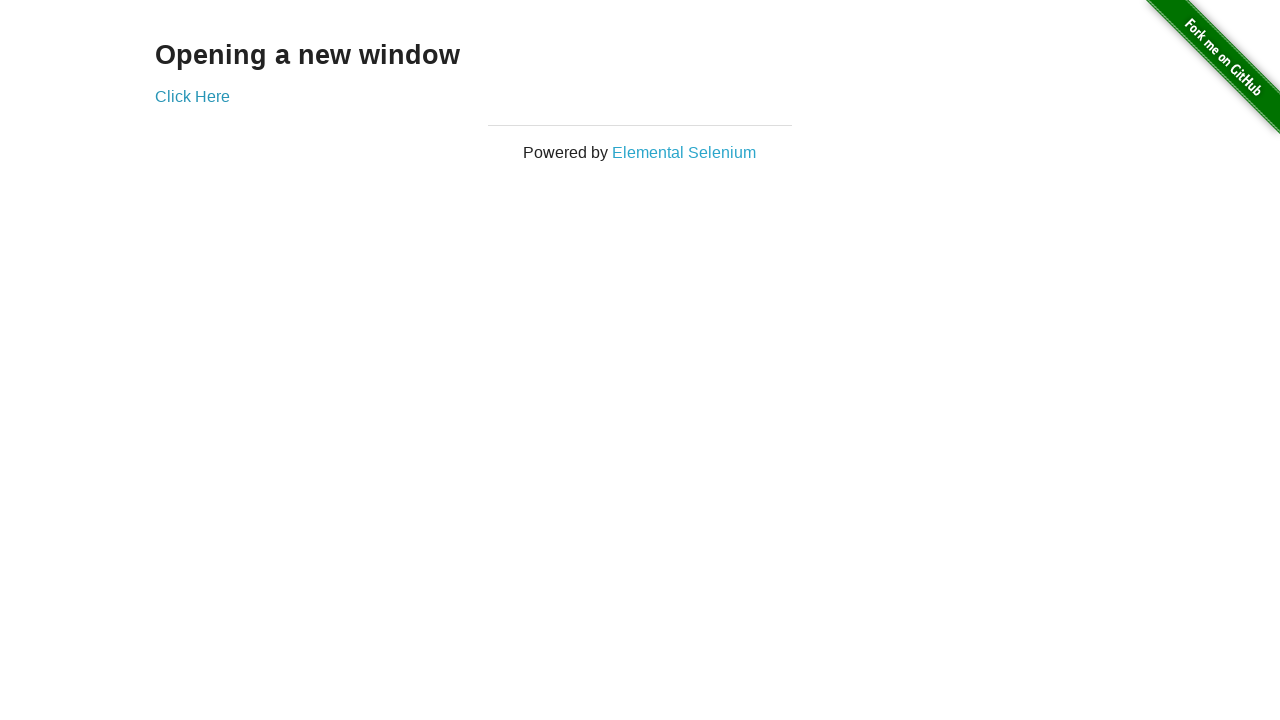